Verifies that the EVM transactions table displays all required columns including Trx hash, Status, Type & Method, Block, From/To, Value SEI, and Fee SEI

Starting URL: https://seitrace.com/txs

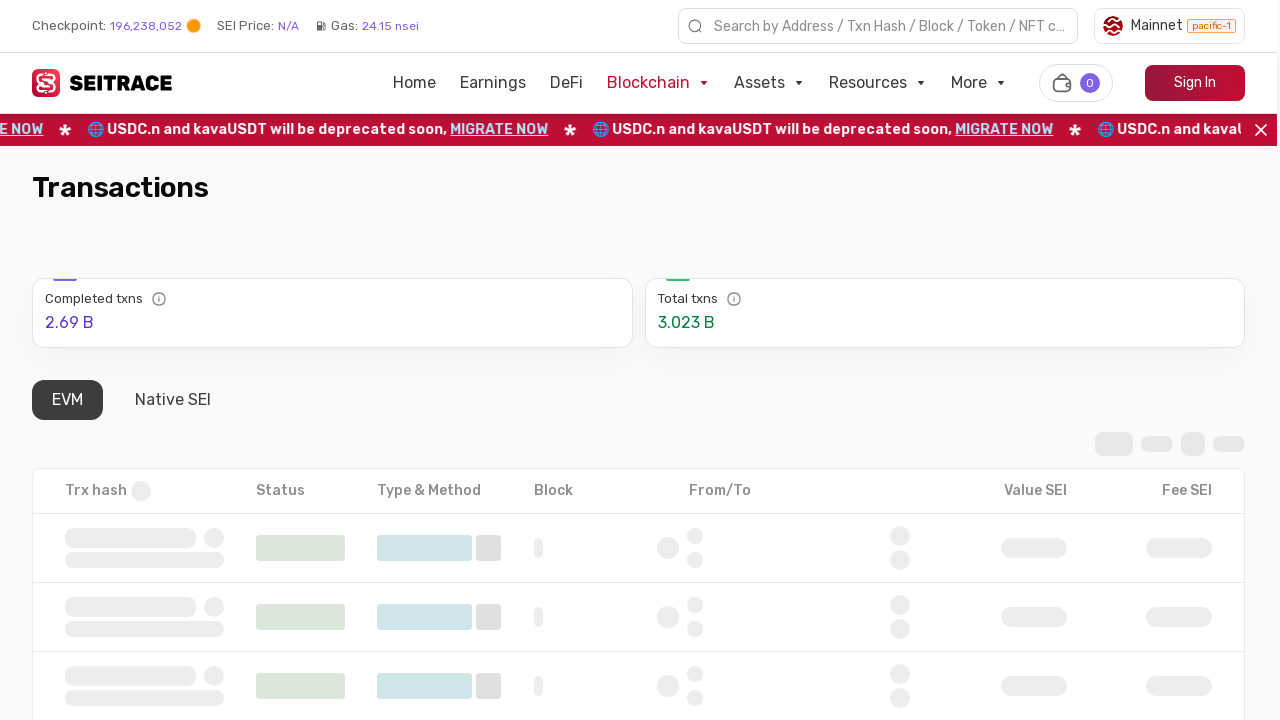

Waited for EVM transactions table headers to load
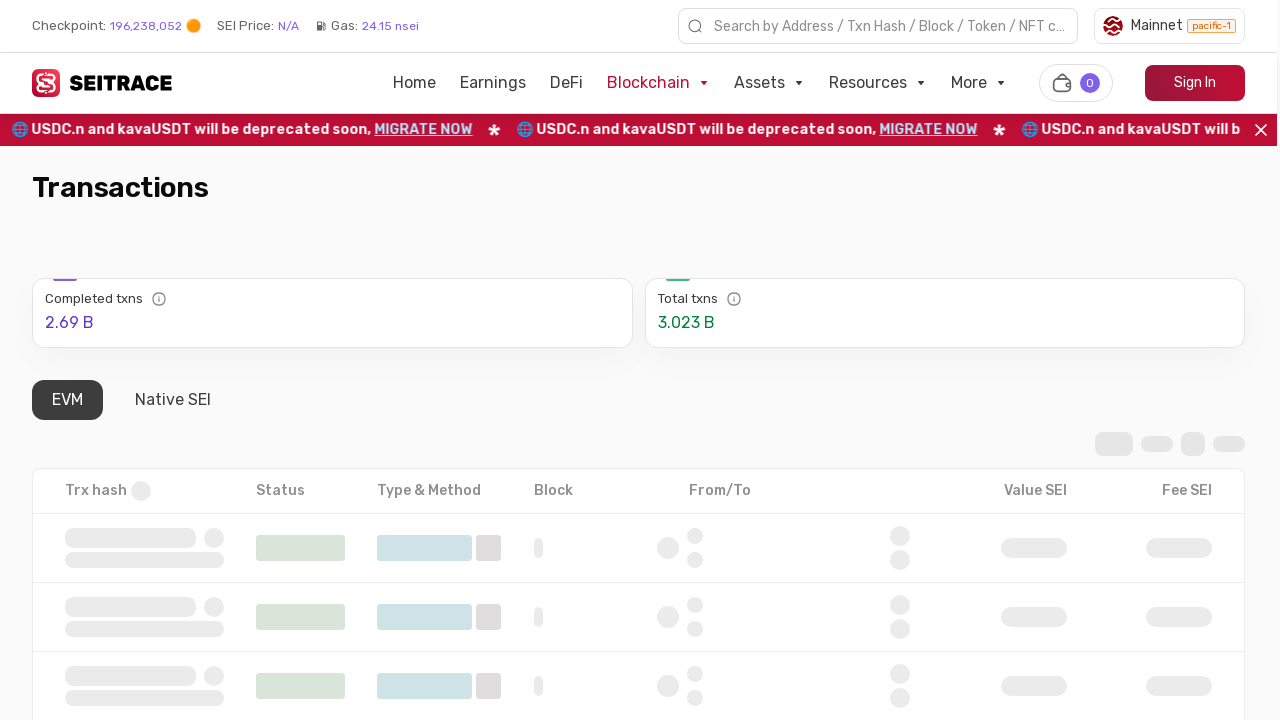

Located all table header elements
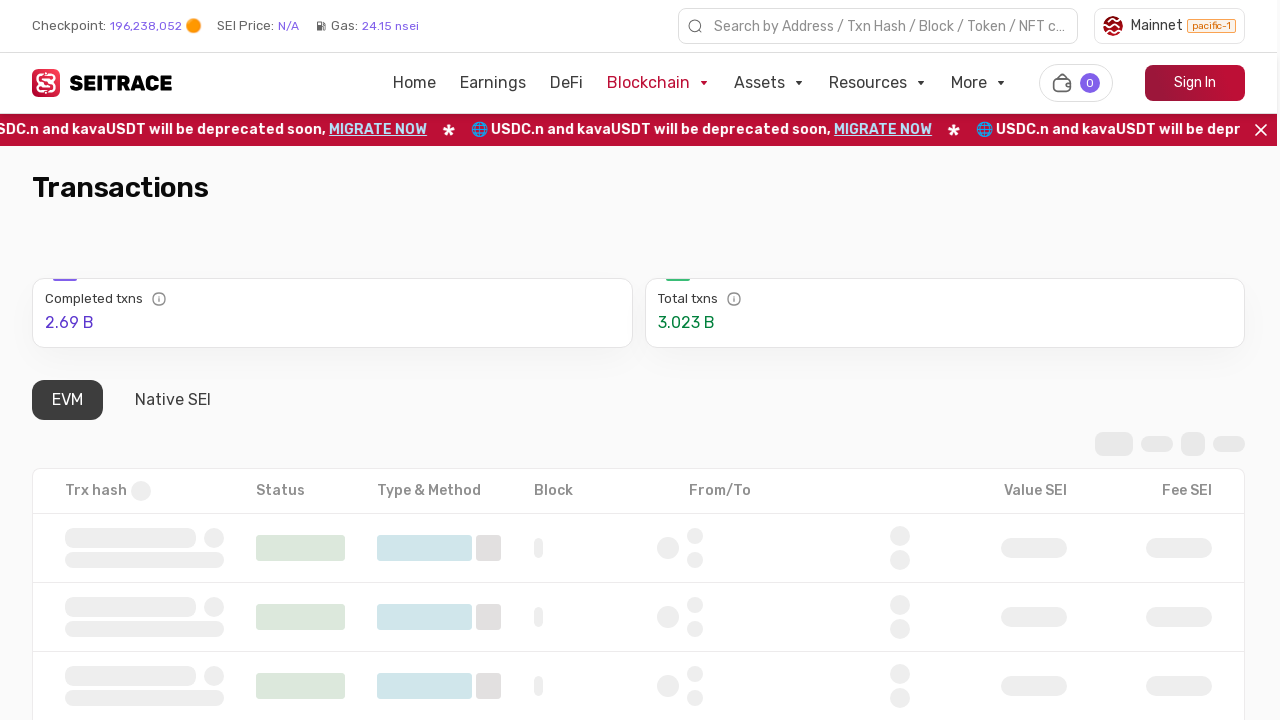

Retrieved table headers: ['Trx hash', 'Status', 'Type & Method', 'Block', 'From/To', 'Value SEI', 'Fee SEI']
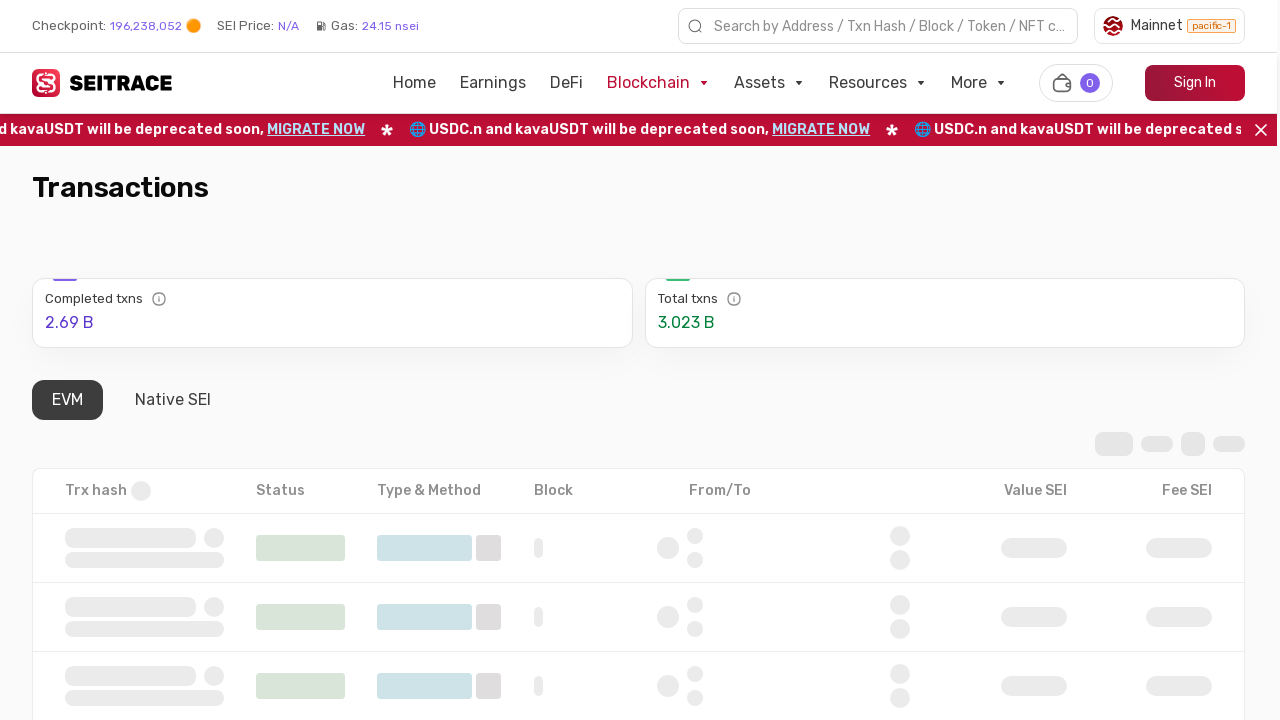

Verified column 'Trx hash' is present in table headers
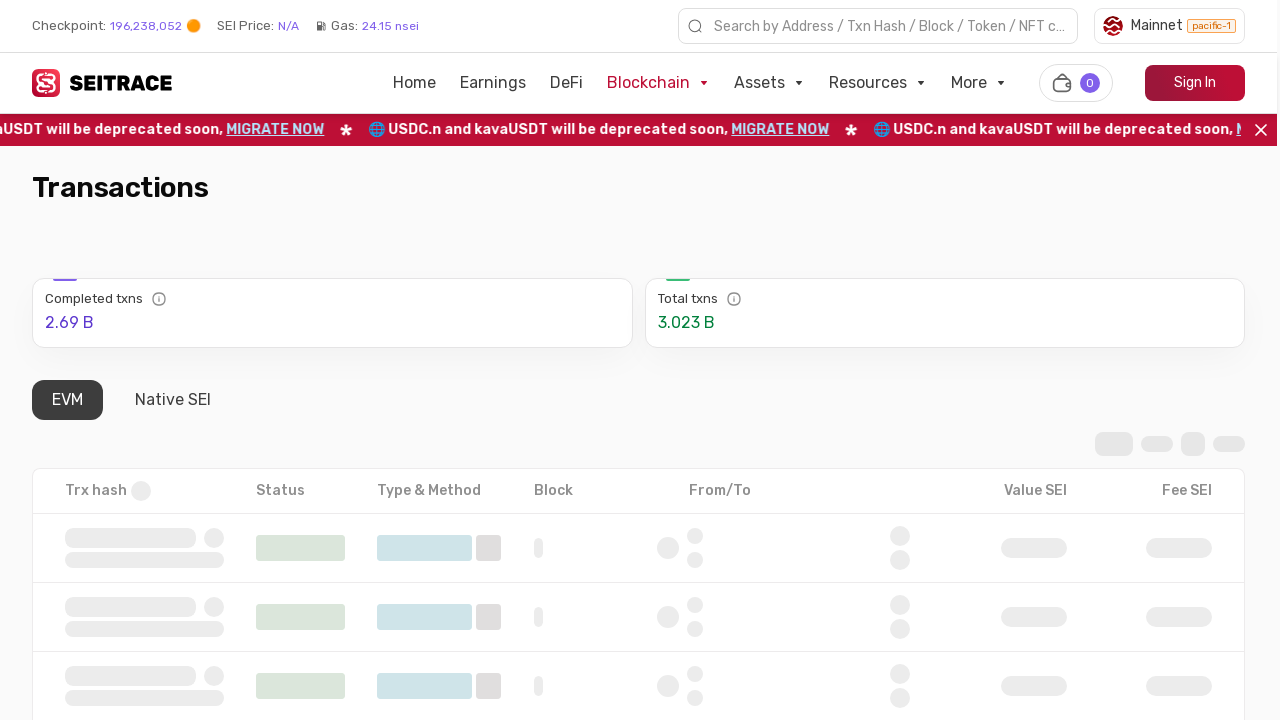

Verified column 'Status' is present in table headers
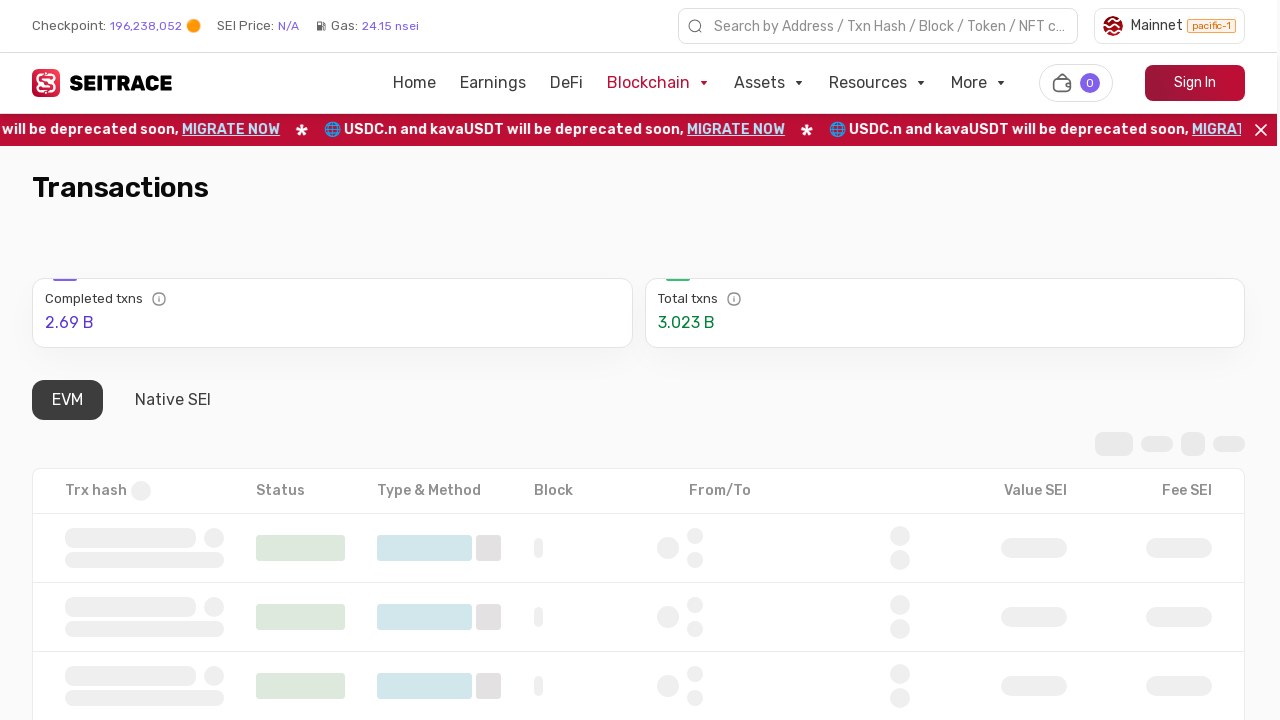

Verified column 'Type & Method' is present in table headers
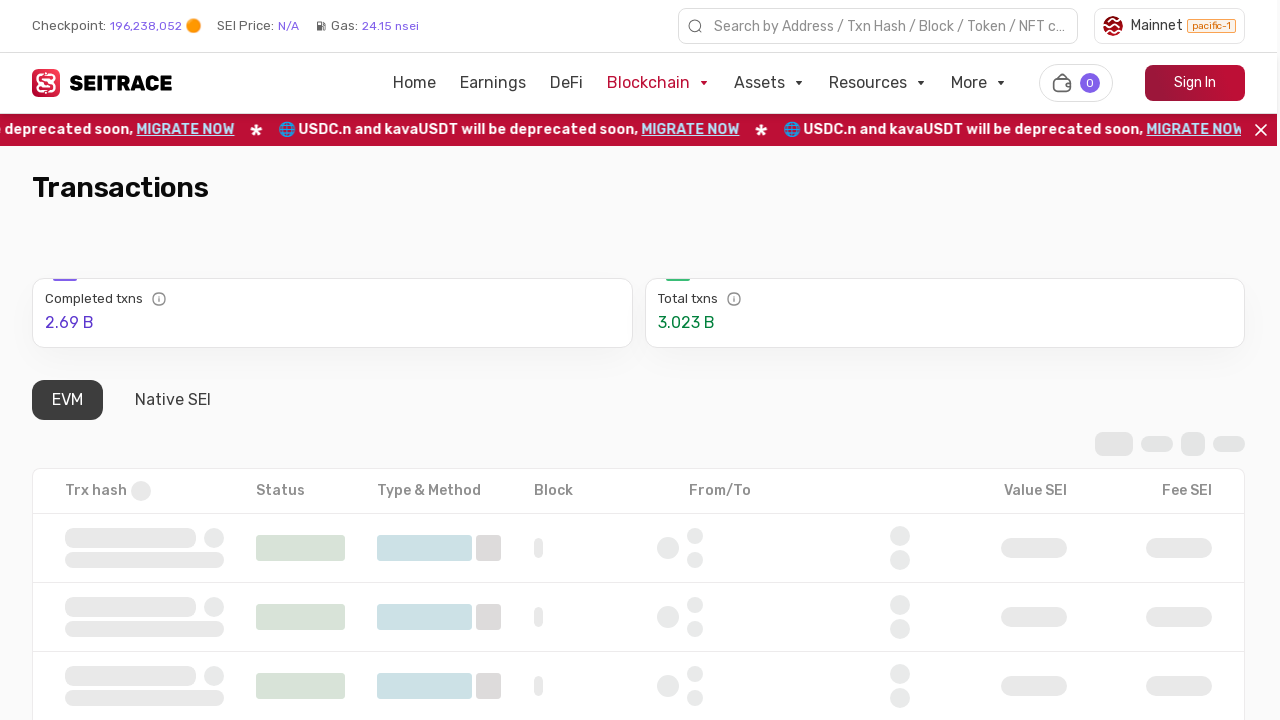

Verified column 'Block' is present in table headers
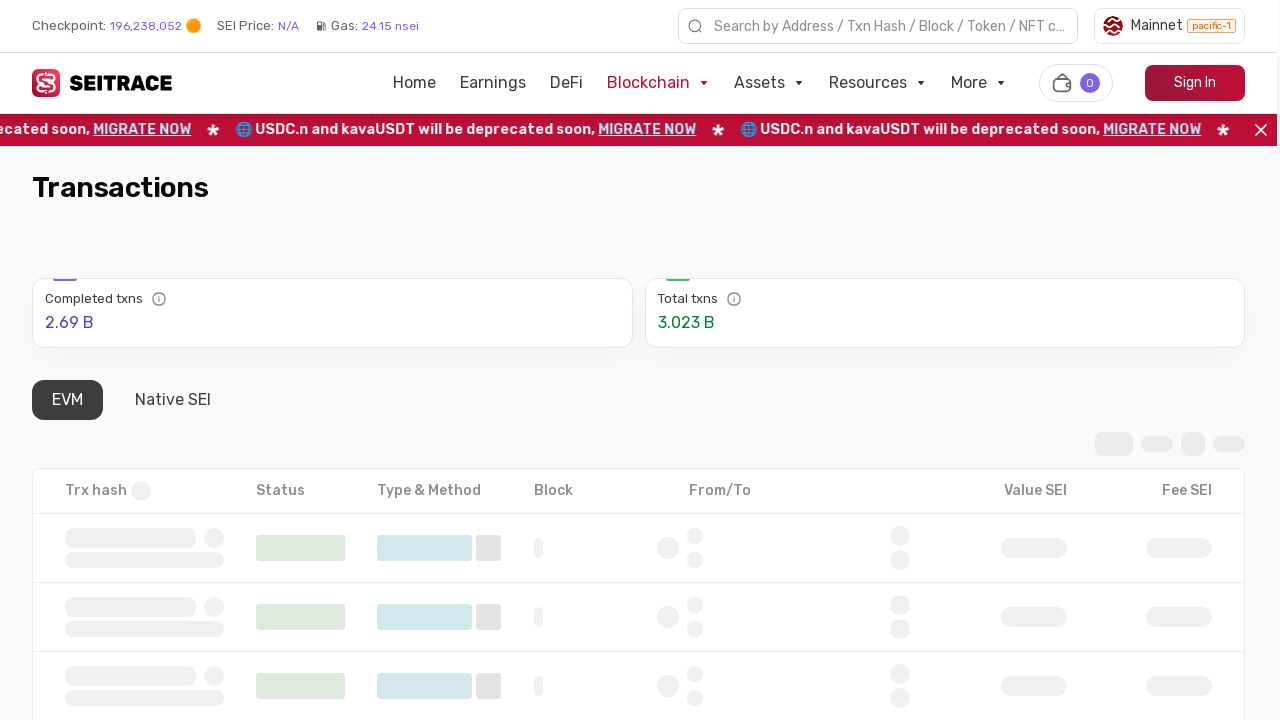

Verified column 'From/To' is present in table headers
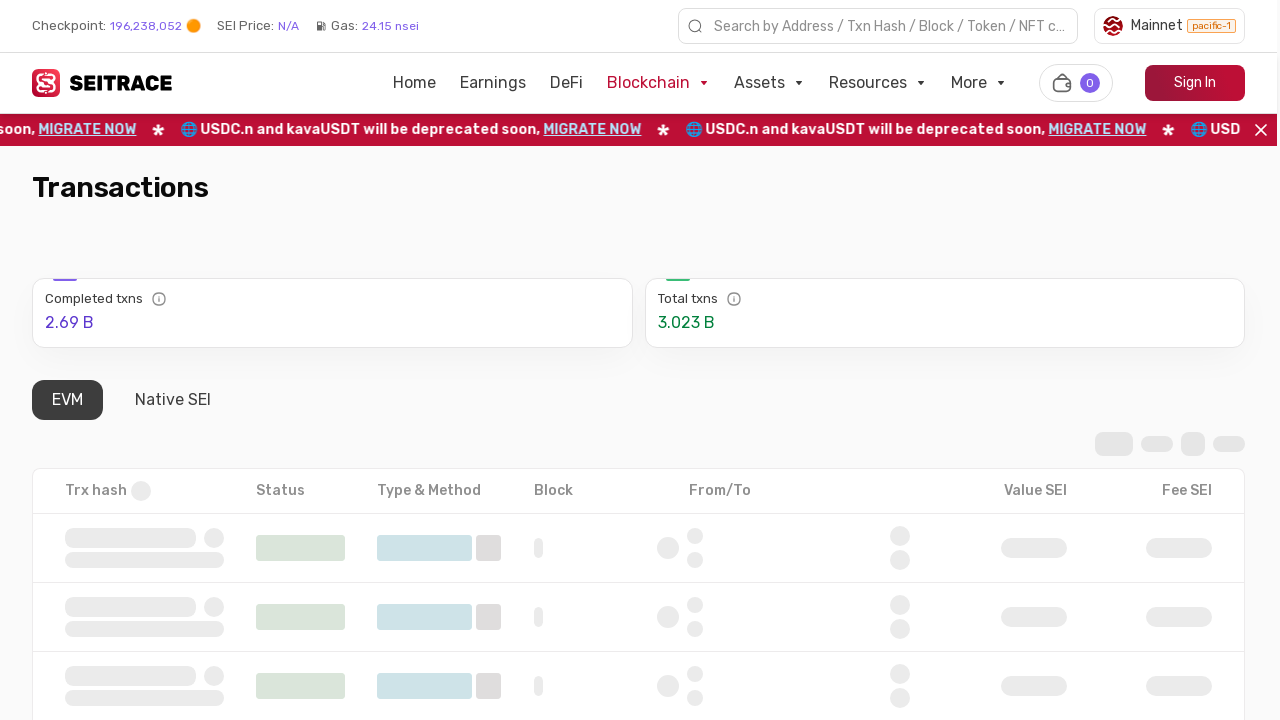

Verified column 'Value SEI' is present in table headers
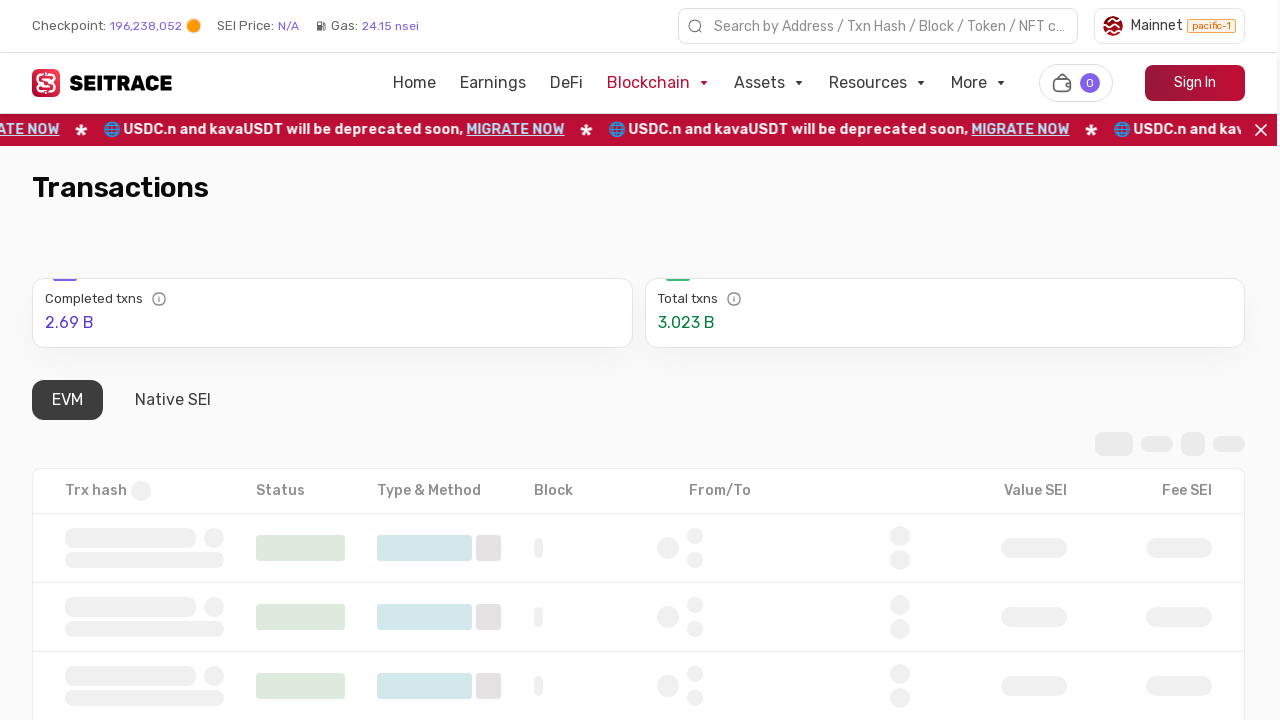

Verified column 'Fee SEI' is present in table headers
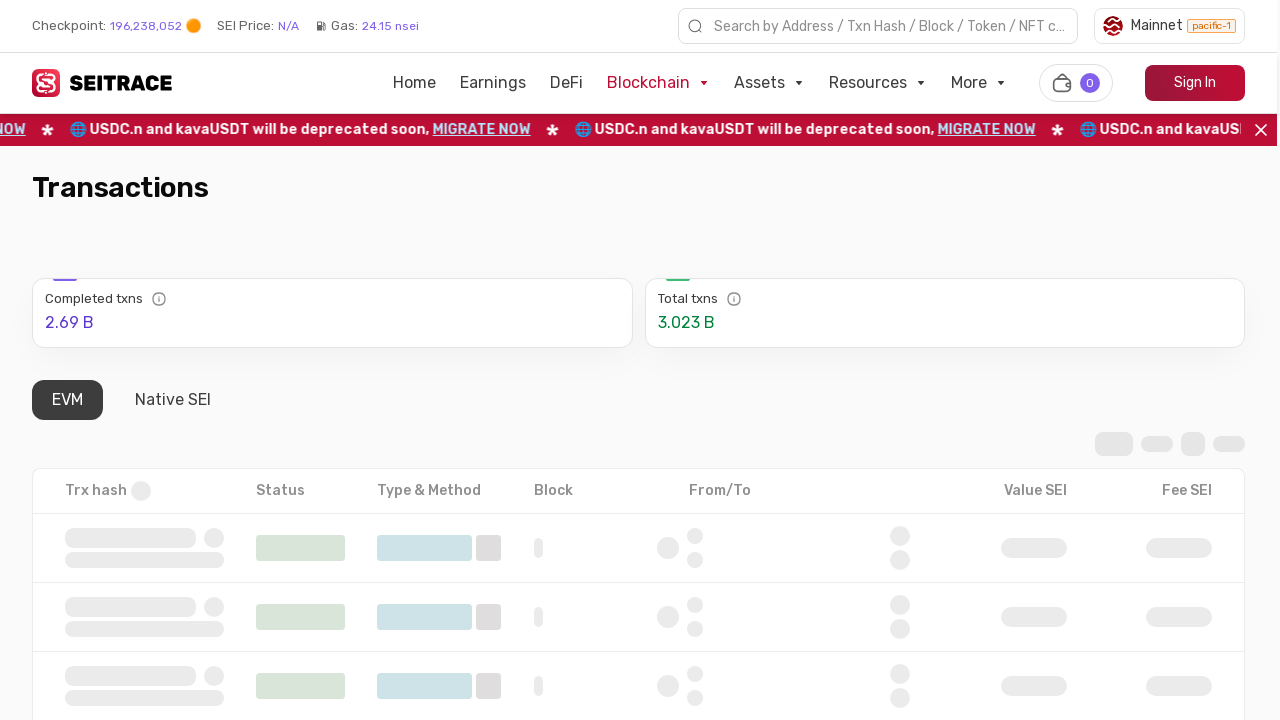

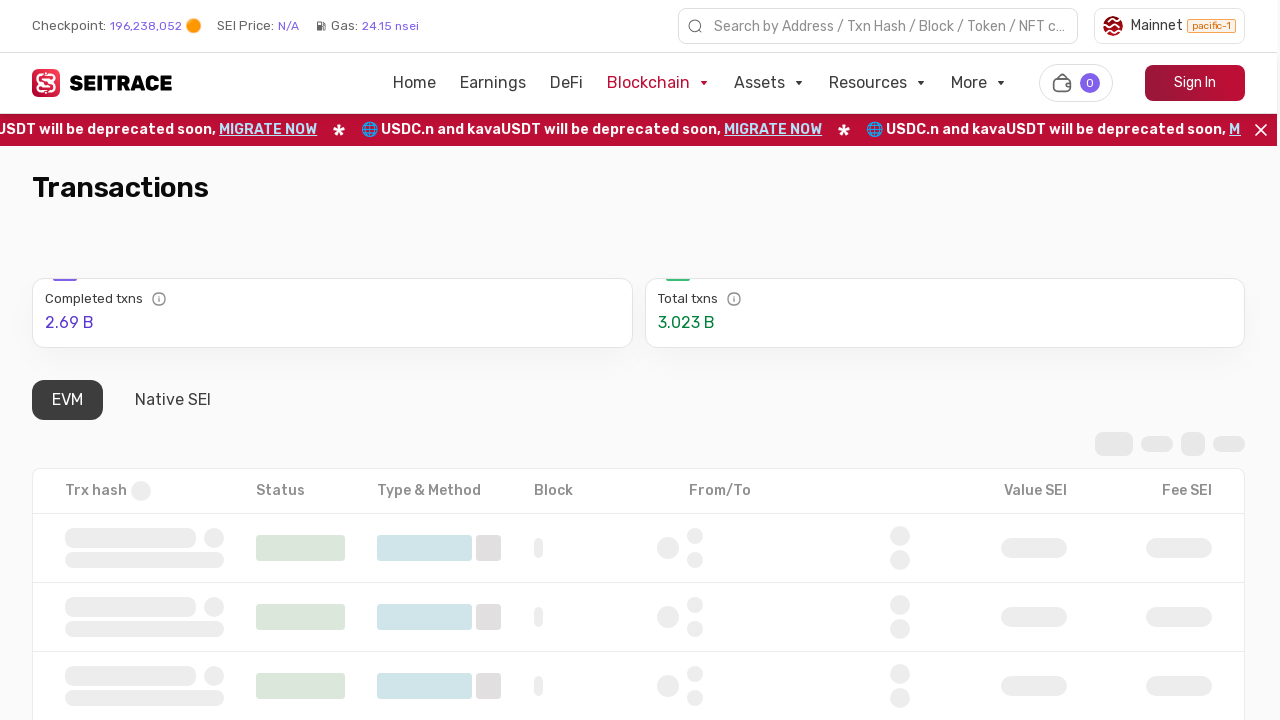